Tests dynamic loading functionality on the Heroku test app by clicking on the Dynamic Loading link, selecting Example 1 (hidden element), clicking Start button, and waiting for the hidden "Hello World!" text to appear.

Starting URL: https://the-internet.herokuapp.com/

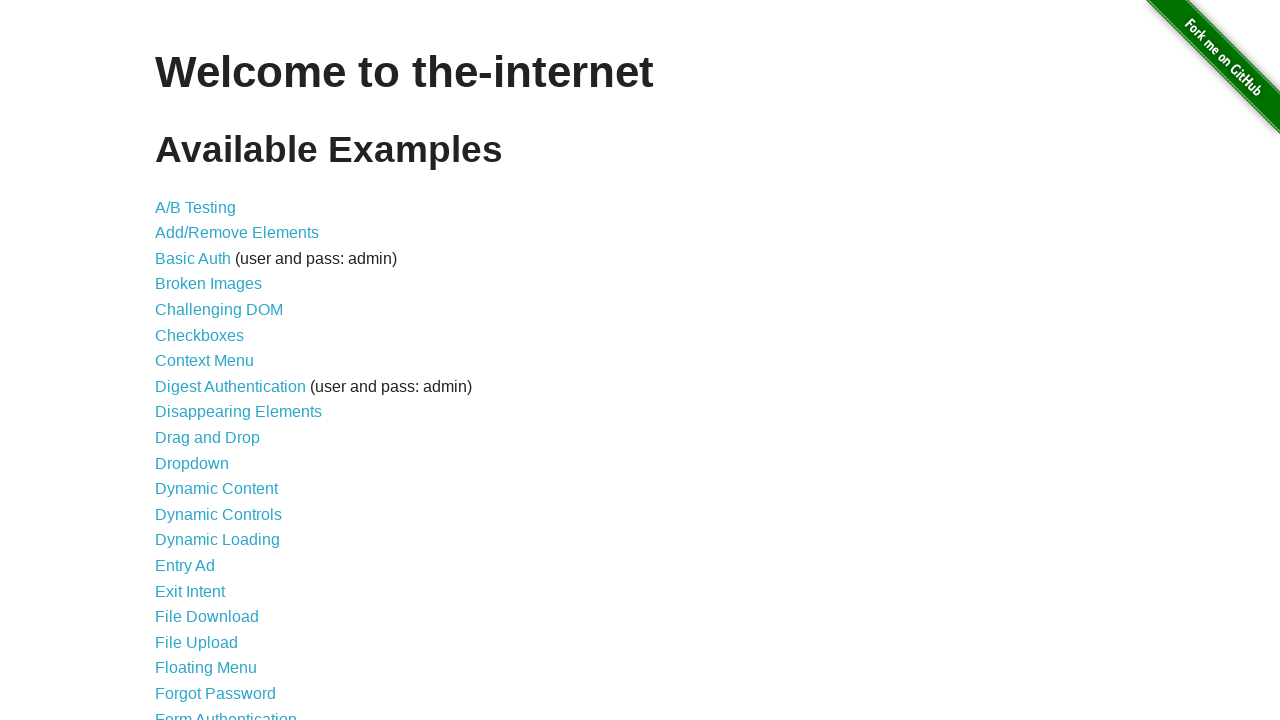

Clicked on Dynamic Loading link at (218, 540) on text=Dynamic Loading
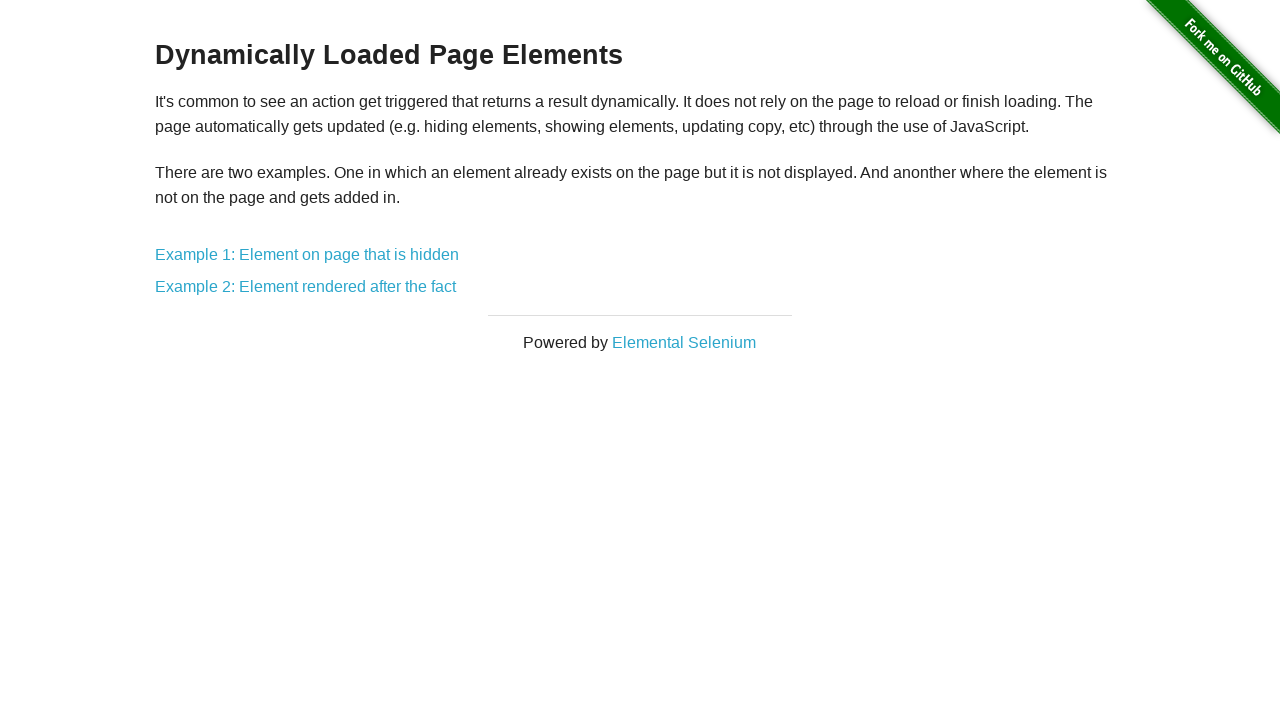

Clicked on Example 1: Element on page that is hidden at (307, 255) on text=Example 1: Element on page that is hidden
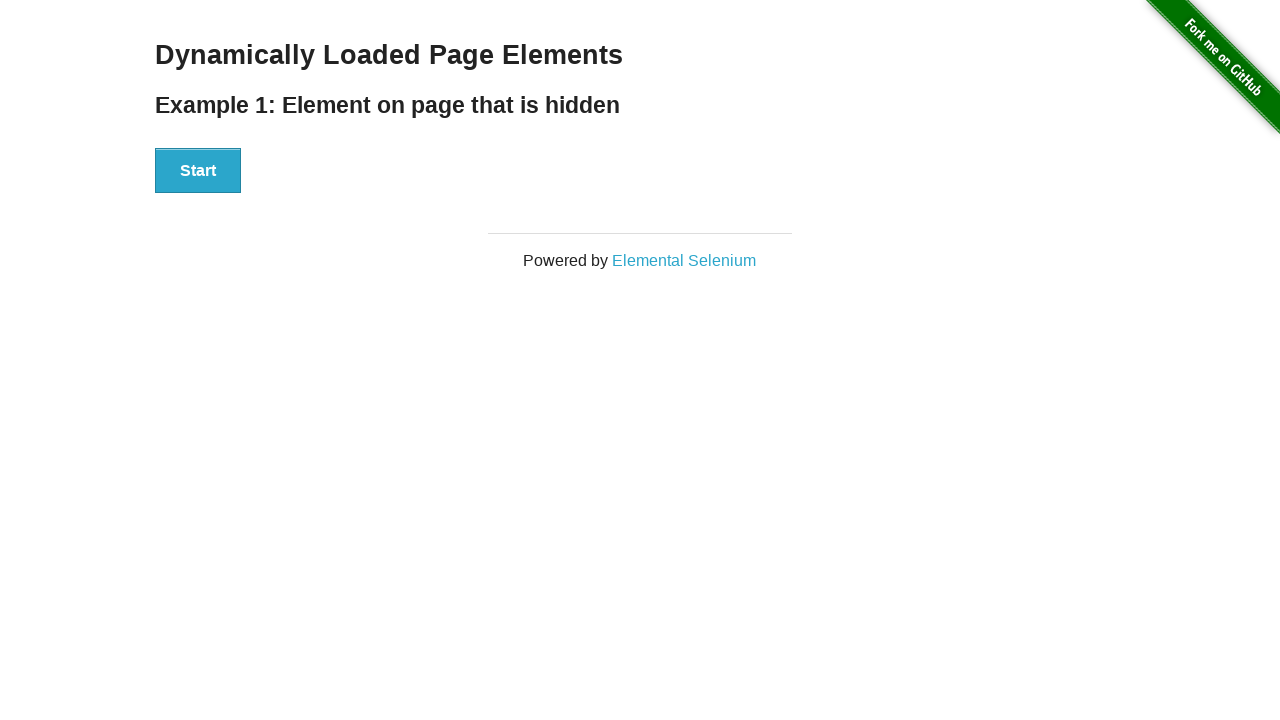

Clicked the Start button at (198, 171) on xpath=//div[@id='start']/button
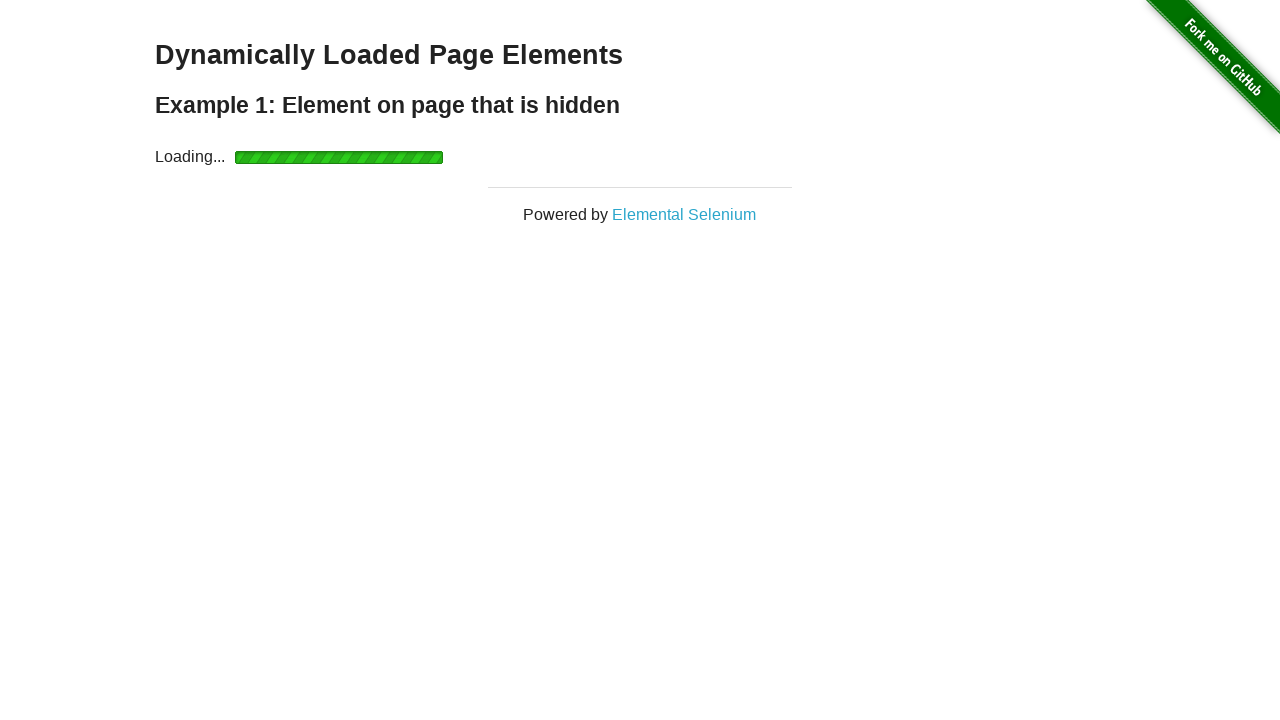

Hello World! text appeared on page
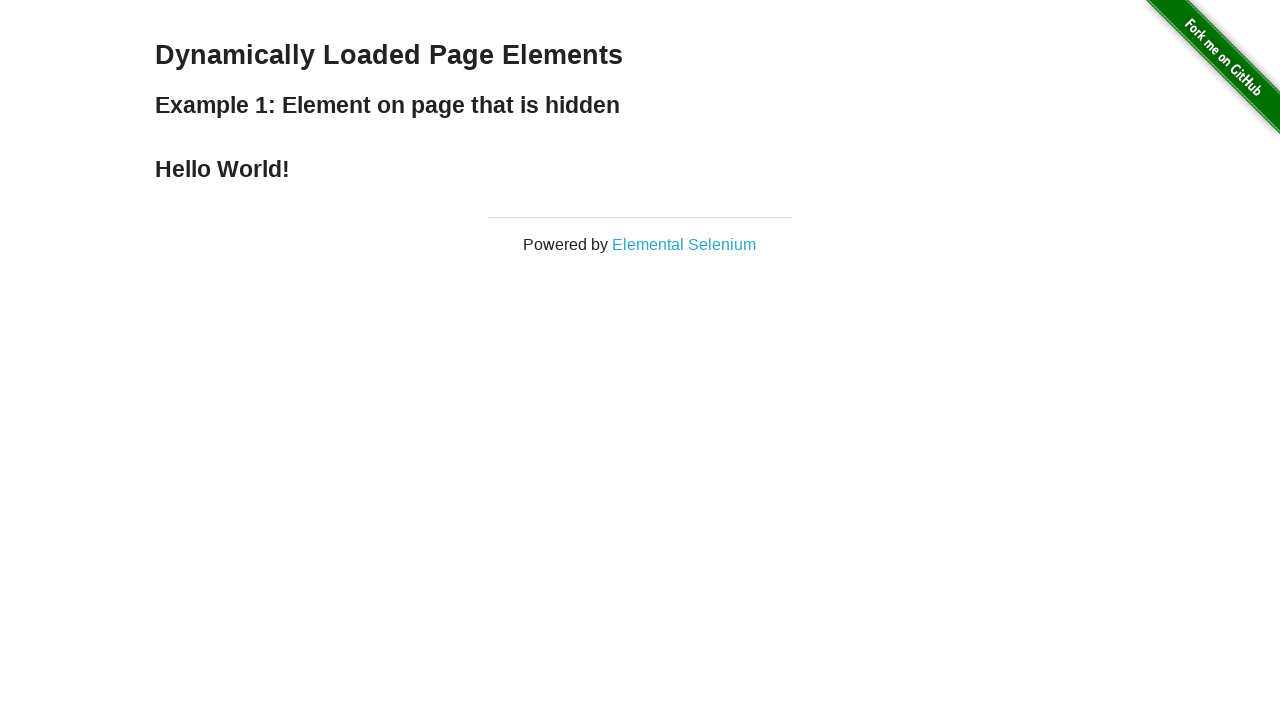

Verified Hello World! text is visible
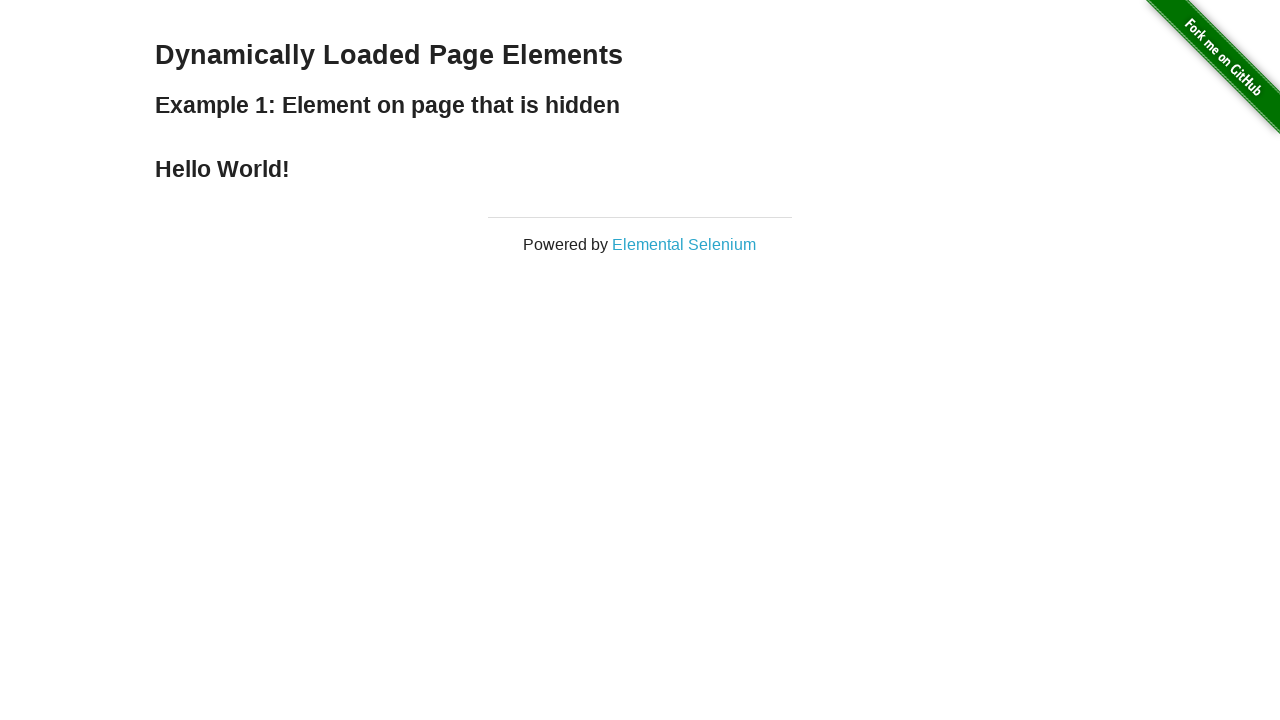

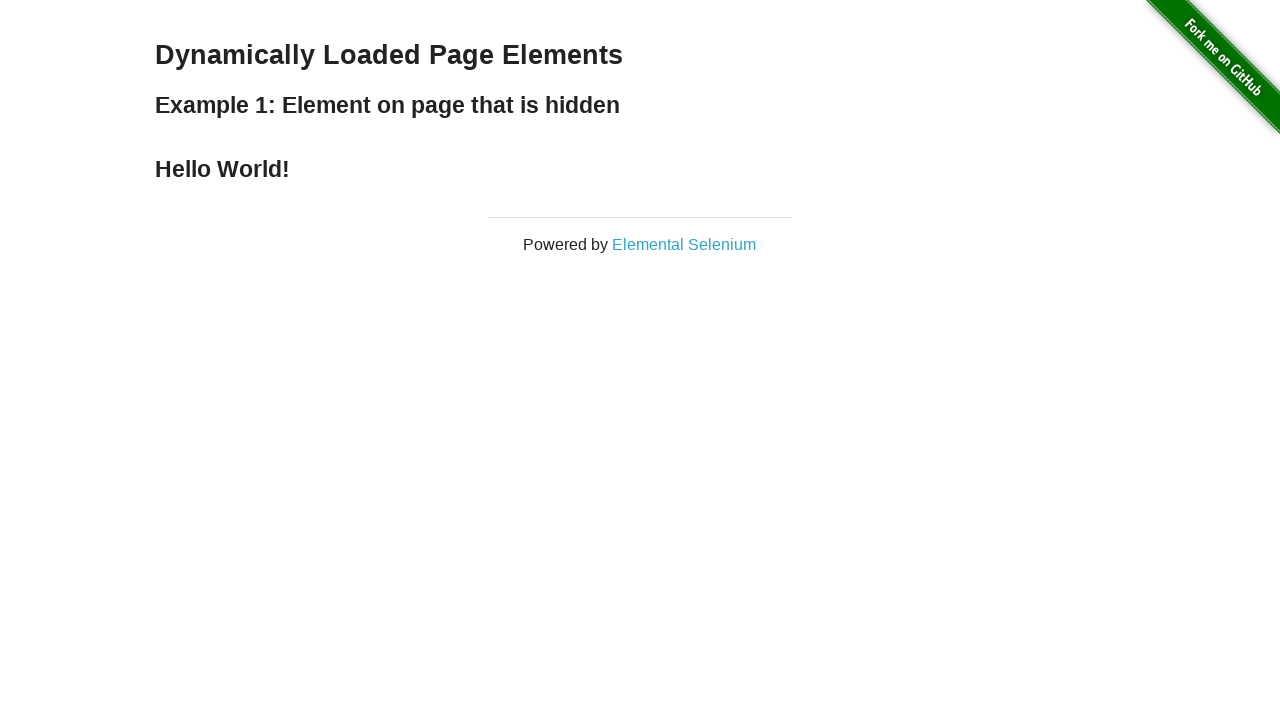